Navigates to the WIPO Patent Information website, maximizes the browser window, refreshes the page, and verifies that a text input field and a search button are present on the page.

Starting URL: https://patinformed.wipo.int/

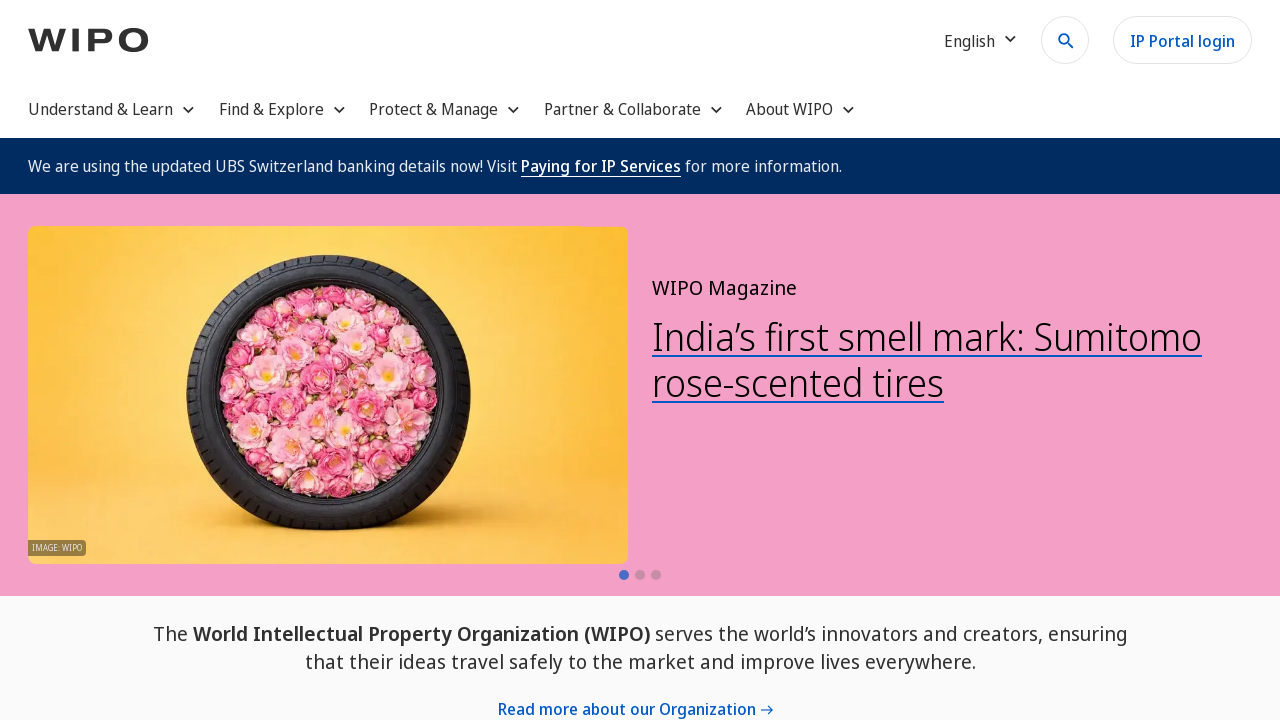

Navigated to WIPO Patent Information website
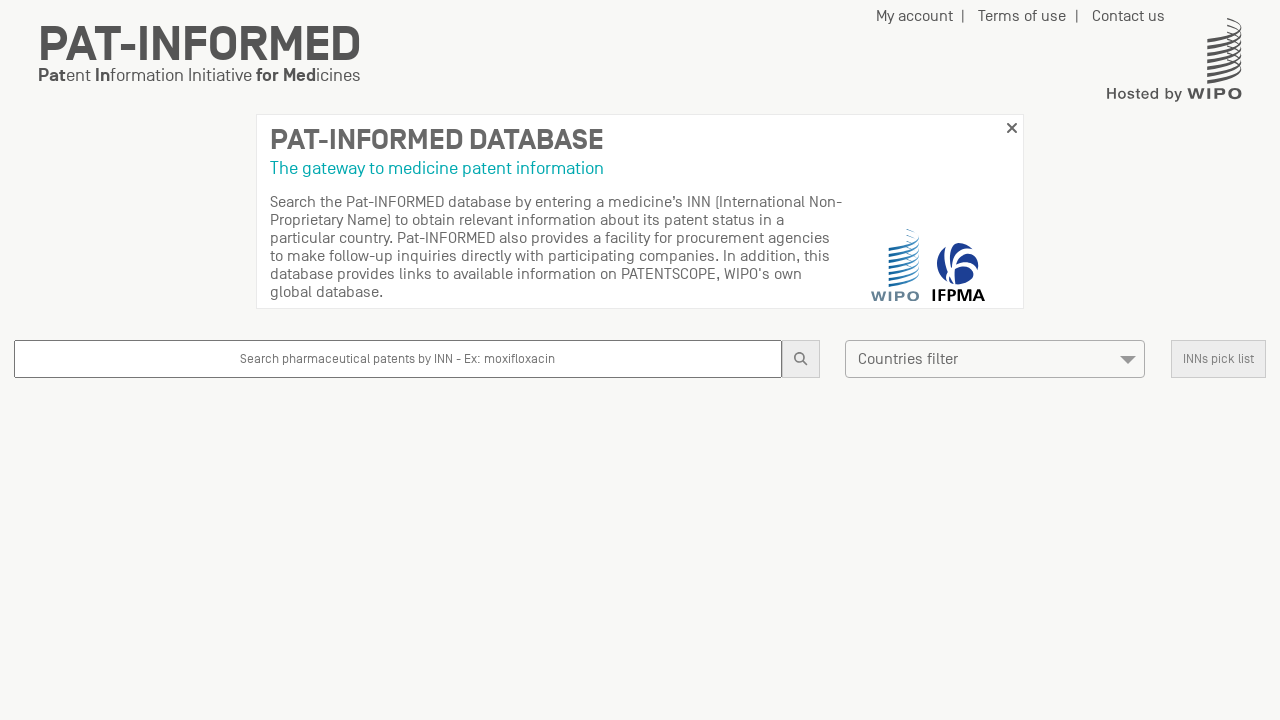

Maximized browser window
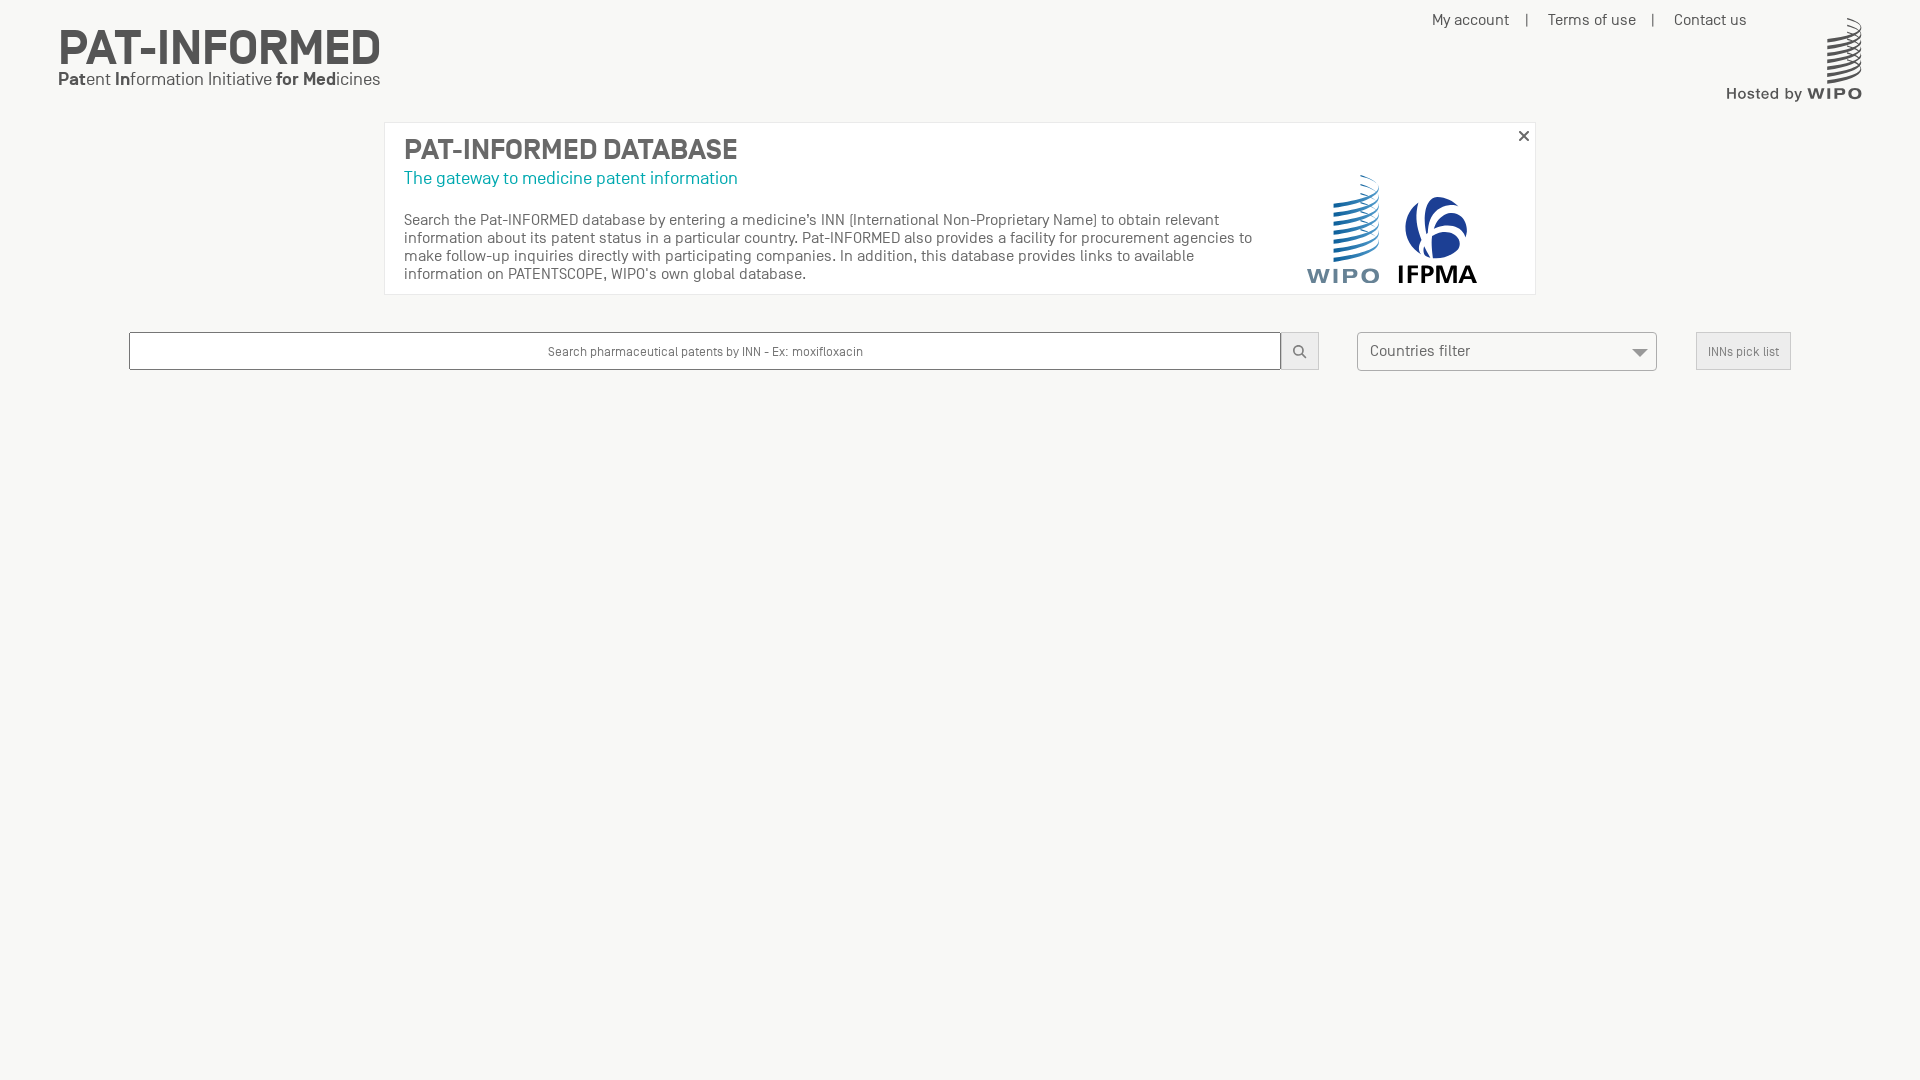

Refreshed the page
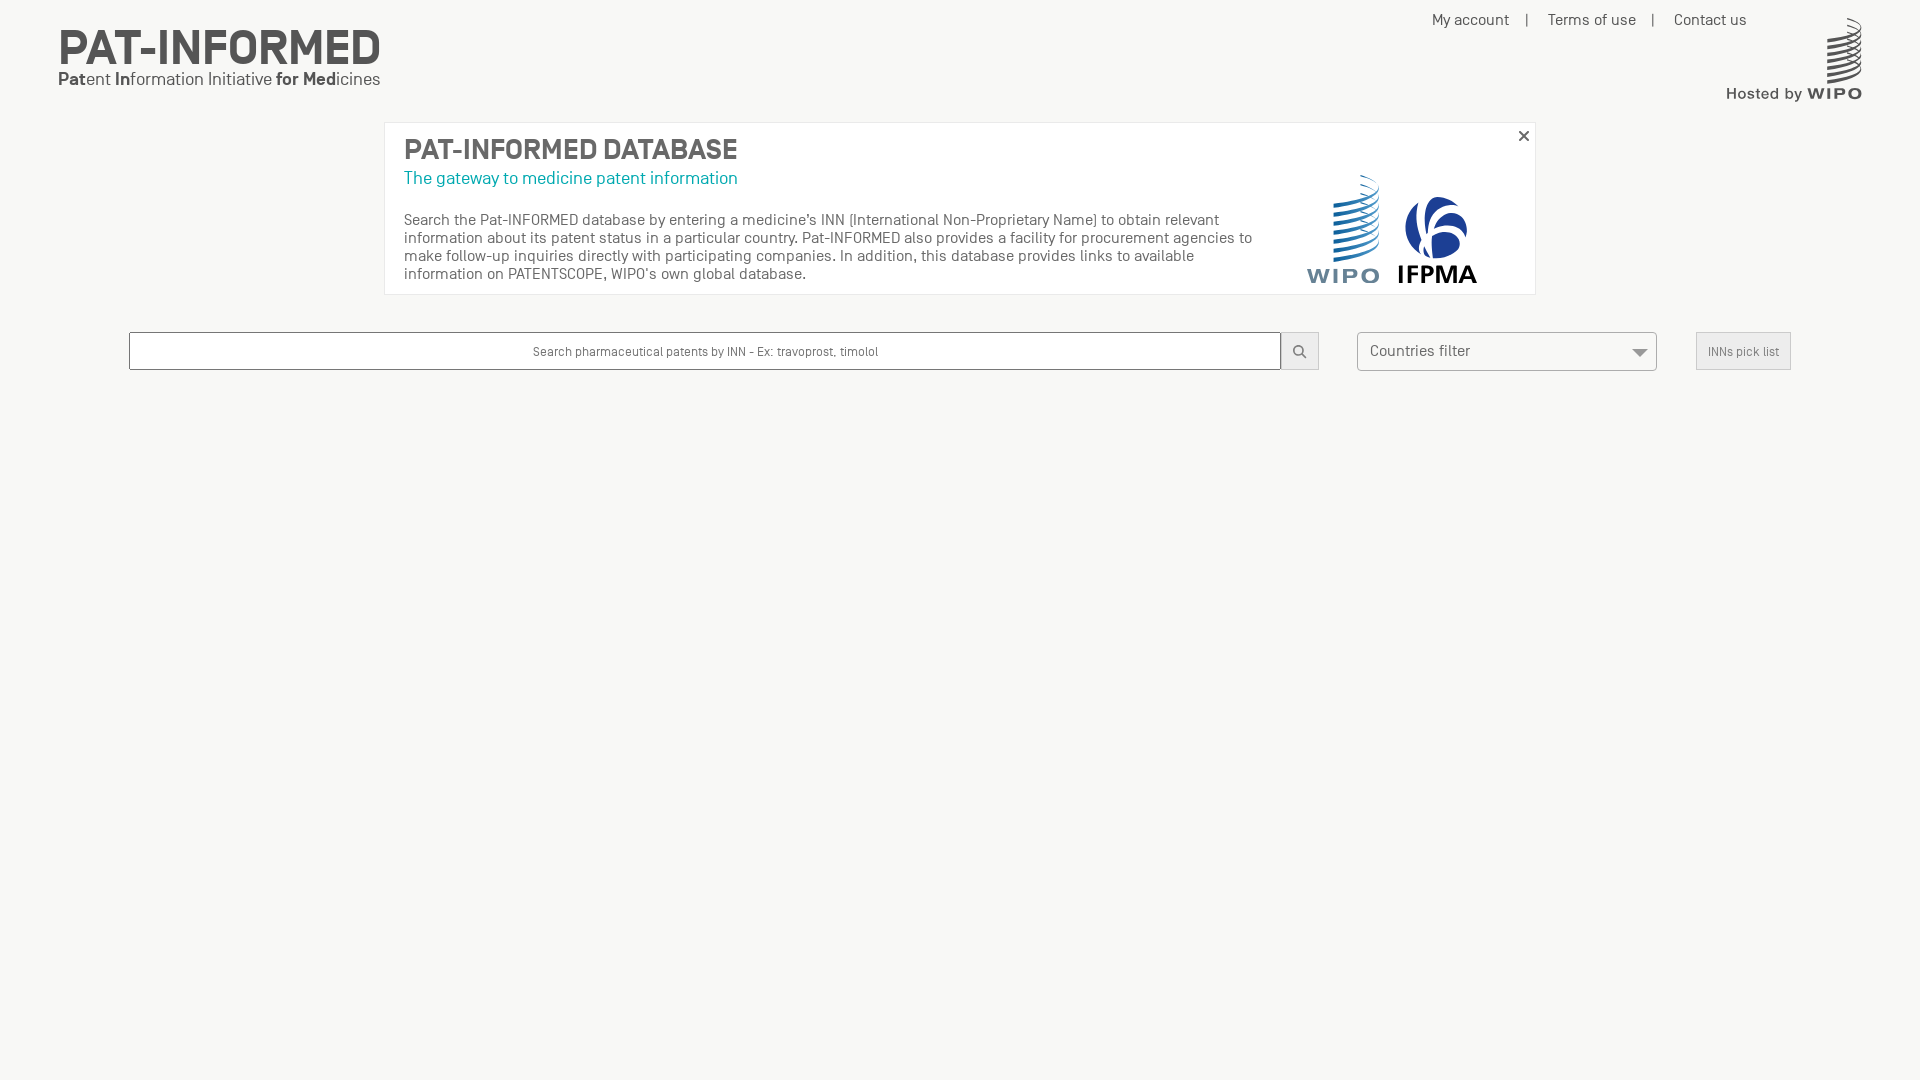

Text input field is present on the page
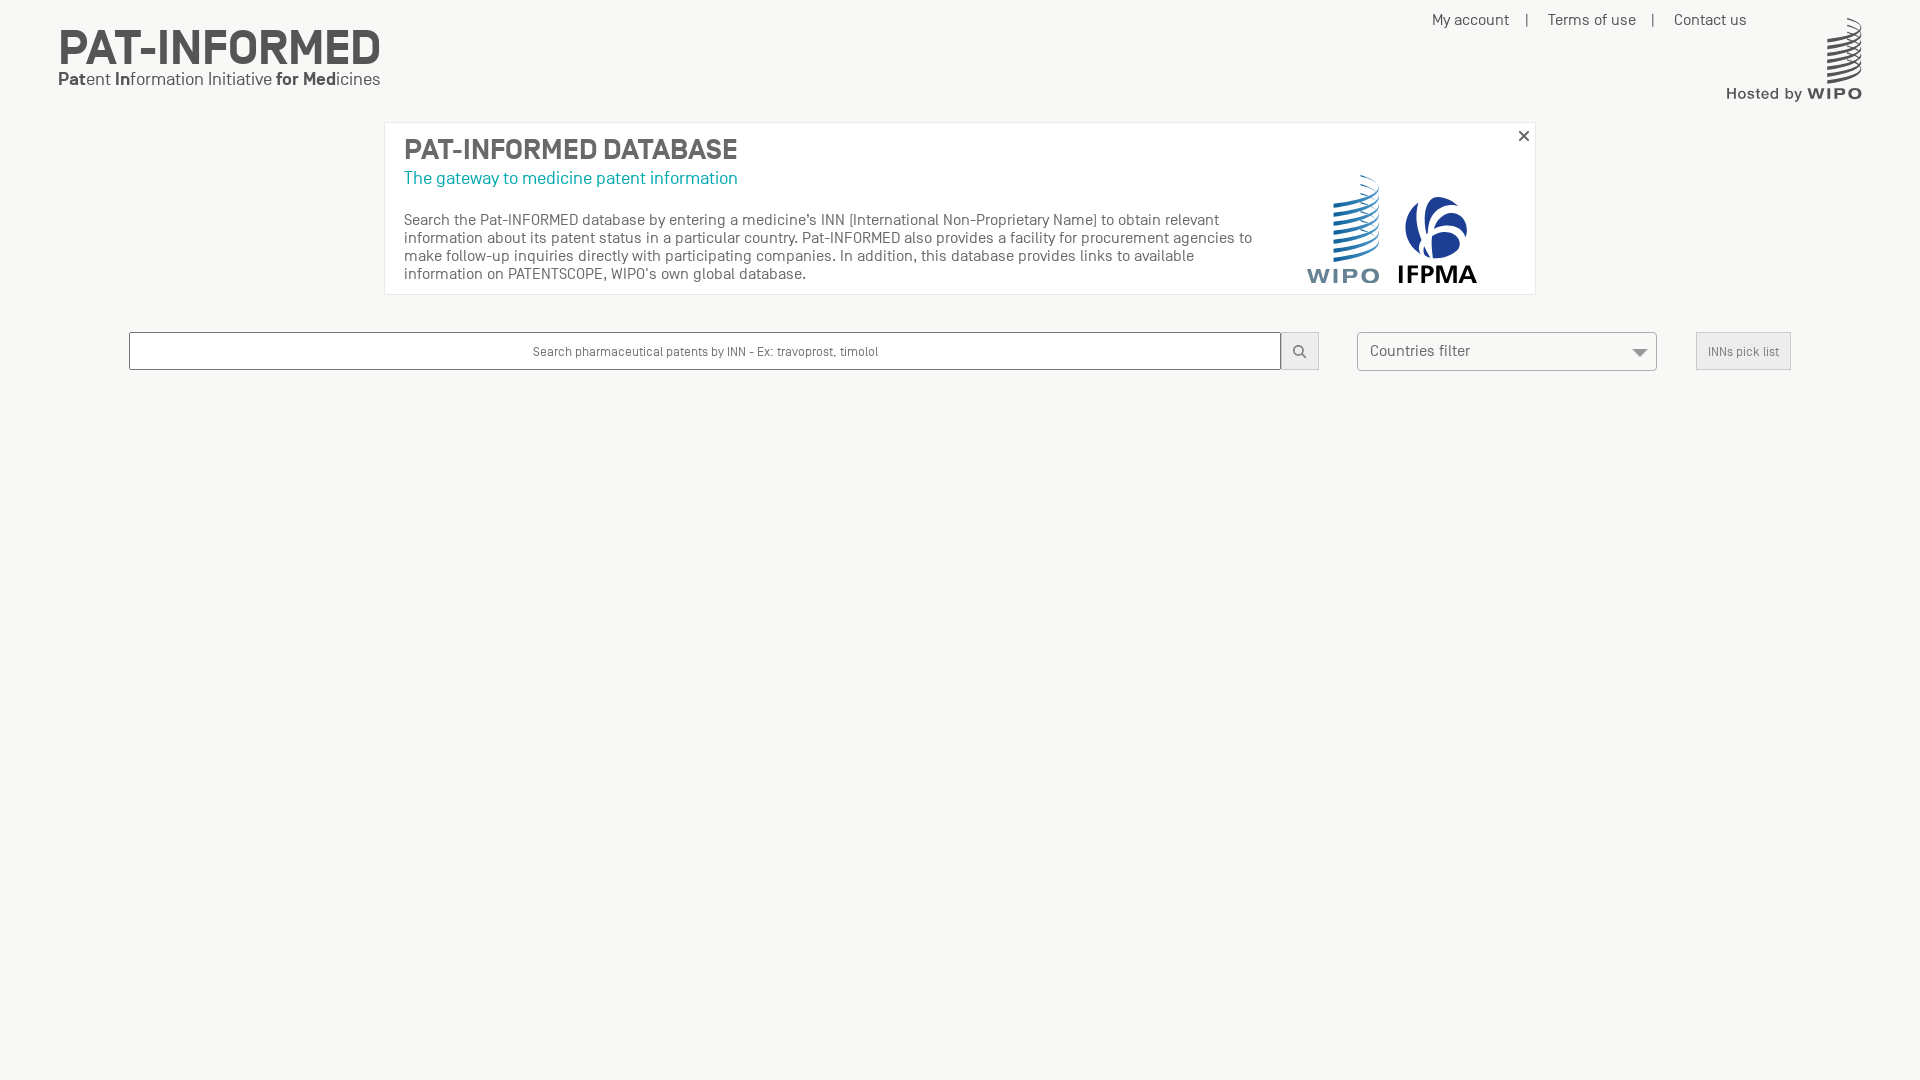

Search button is present on the page
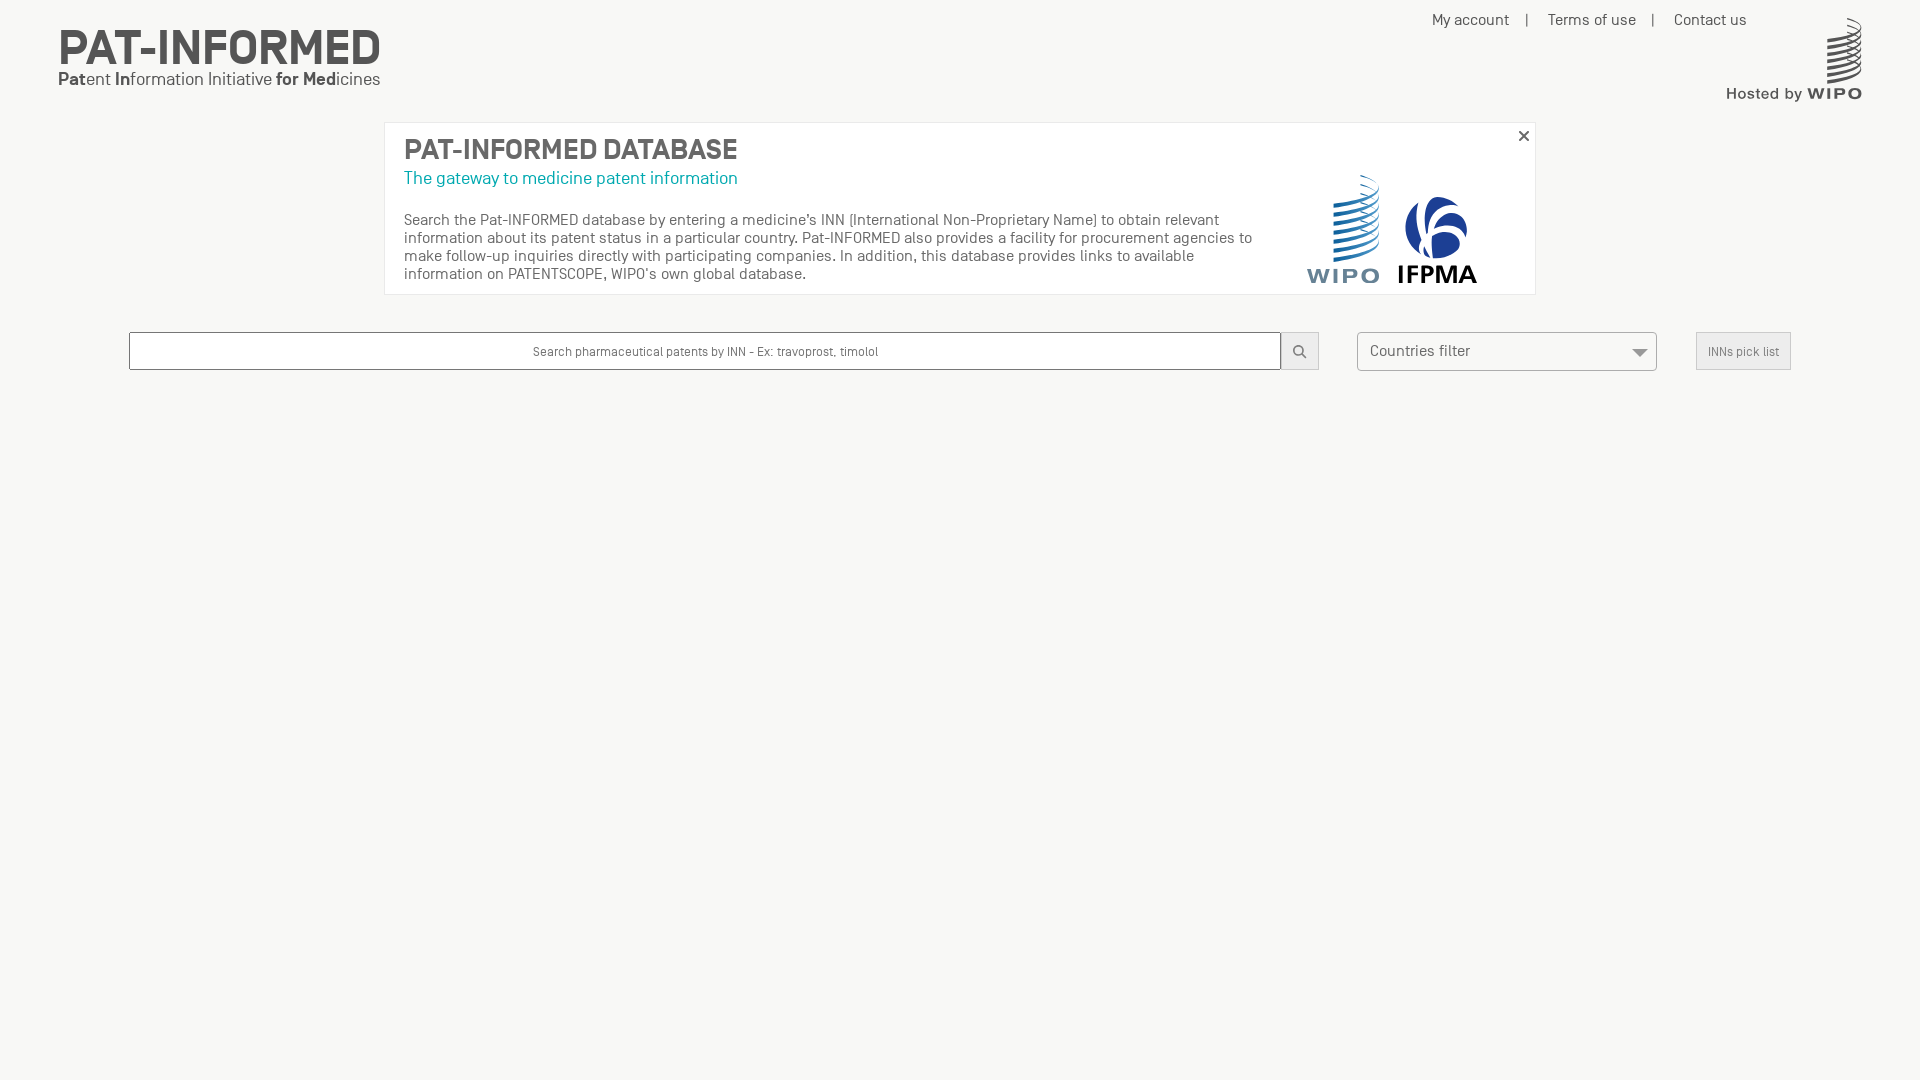

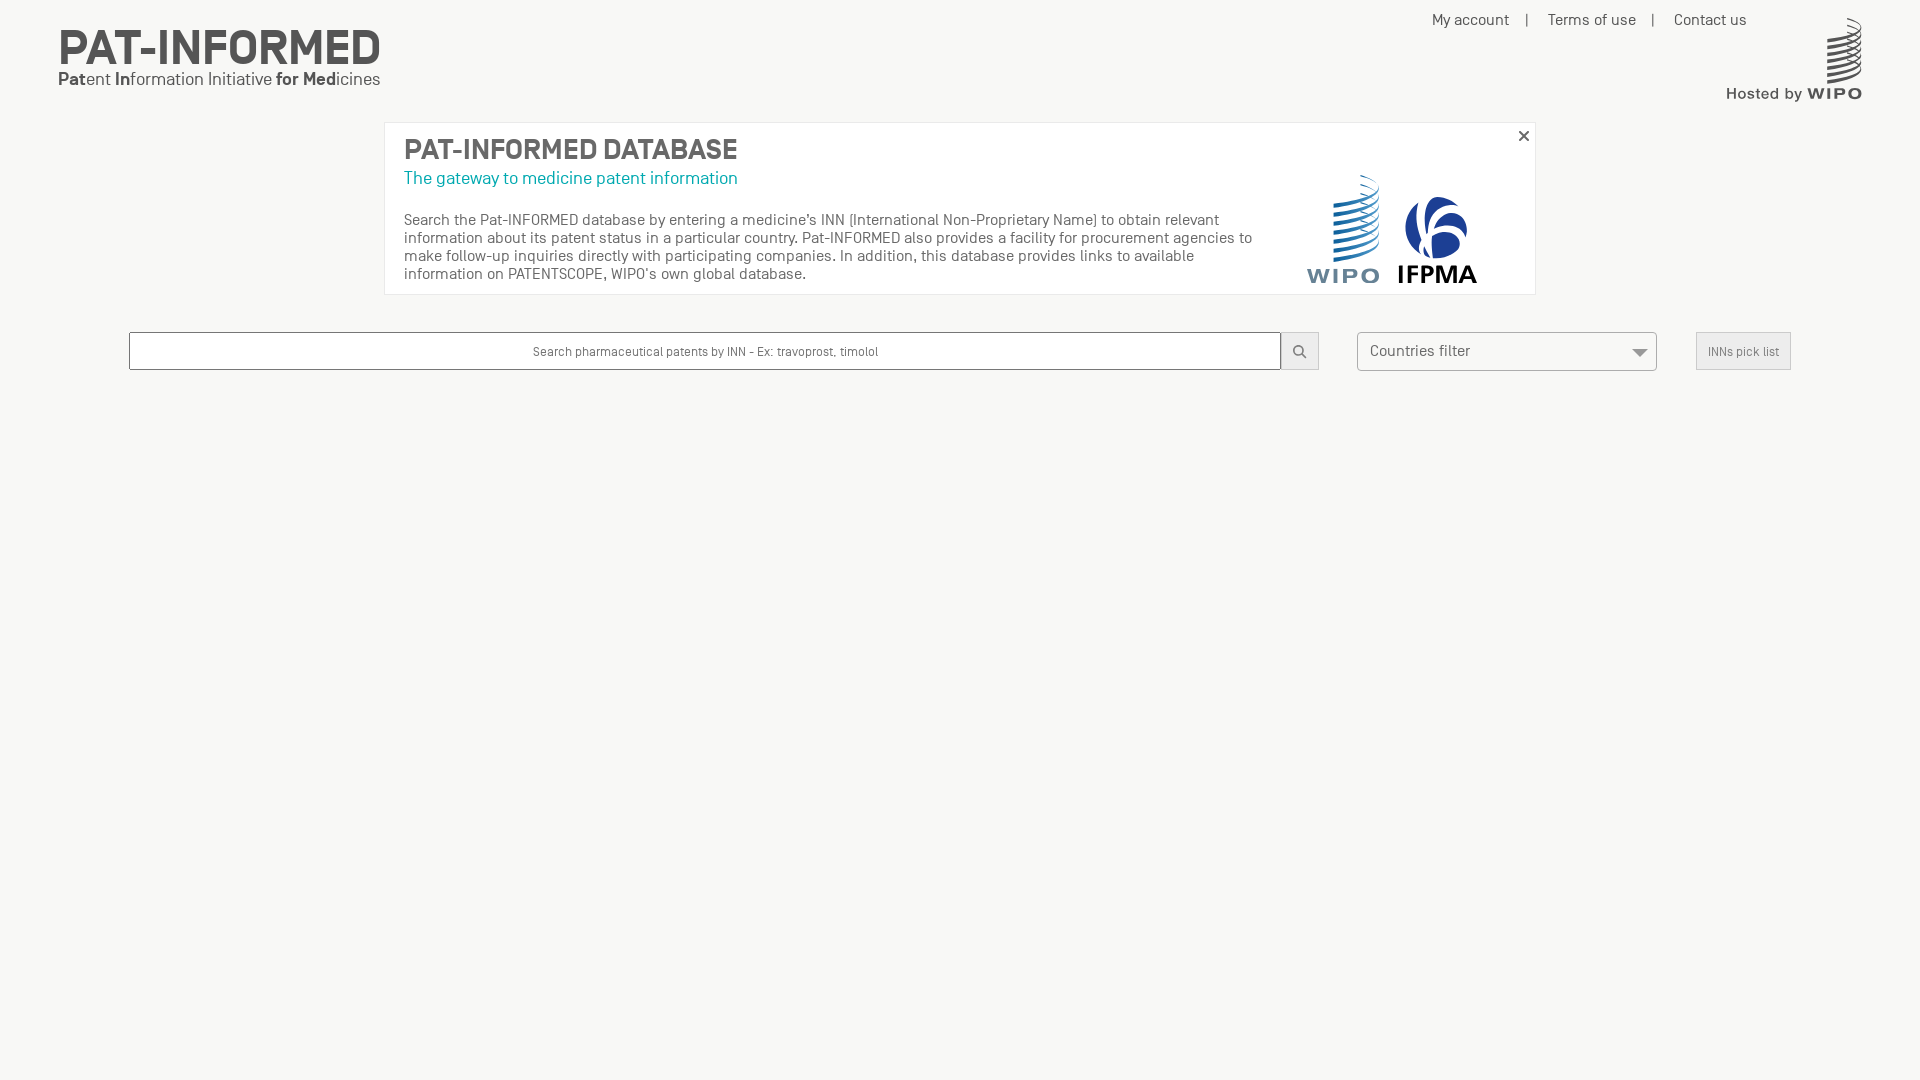